Tests keyboard shortcuts by typing text and using Ctrl+A to select all, Ctrl+C to copy, and Ctrl+V to paste.

Starting URL: http://sahitest.com/demo/label.htm

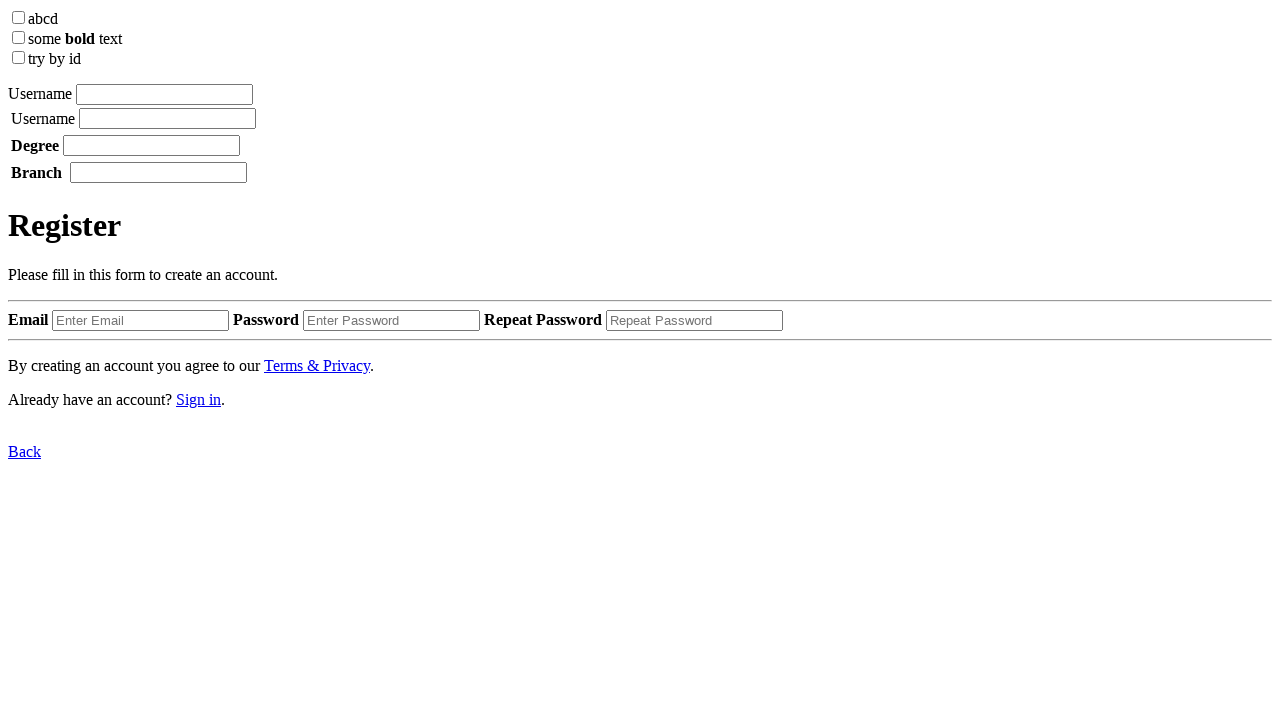

Filled textbox with 'admin' on input[type='textbox'] >> nth=0
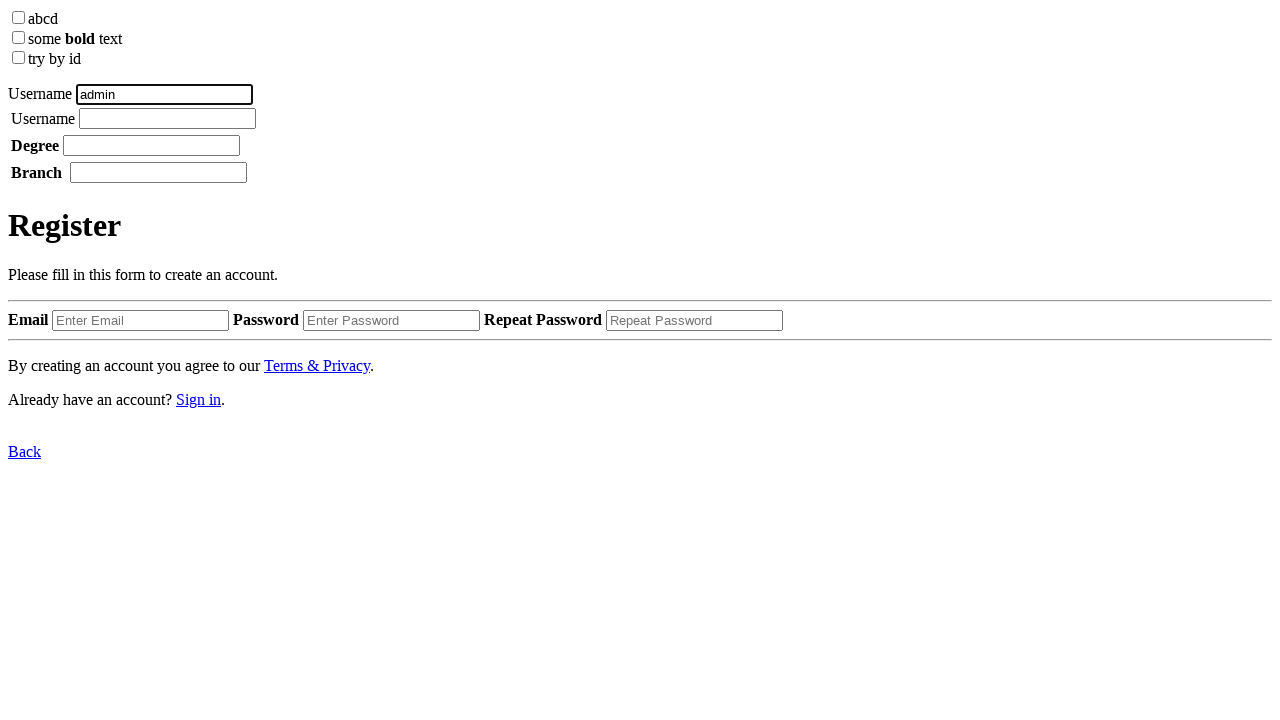

Pressed Ctrl+A to select all text on input[type='textbox'] >> nth=0
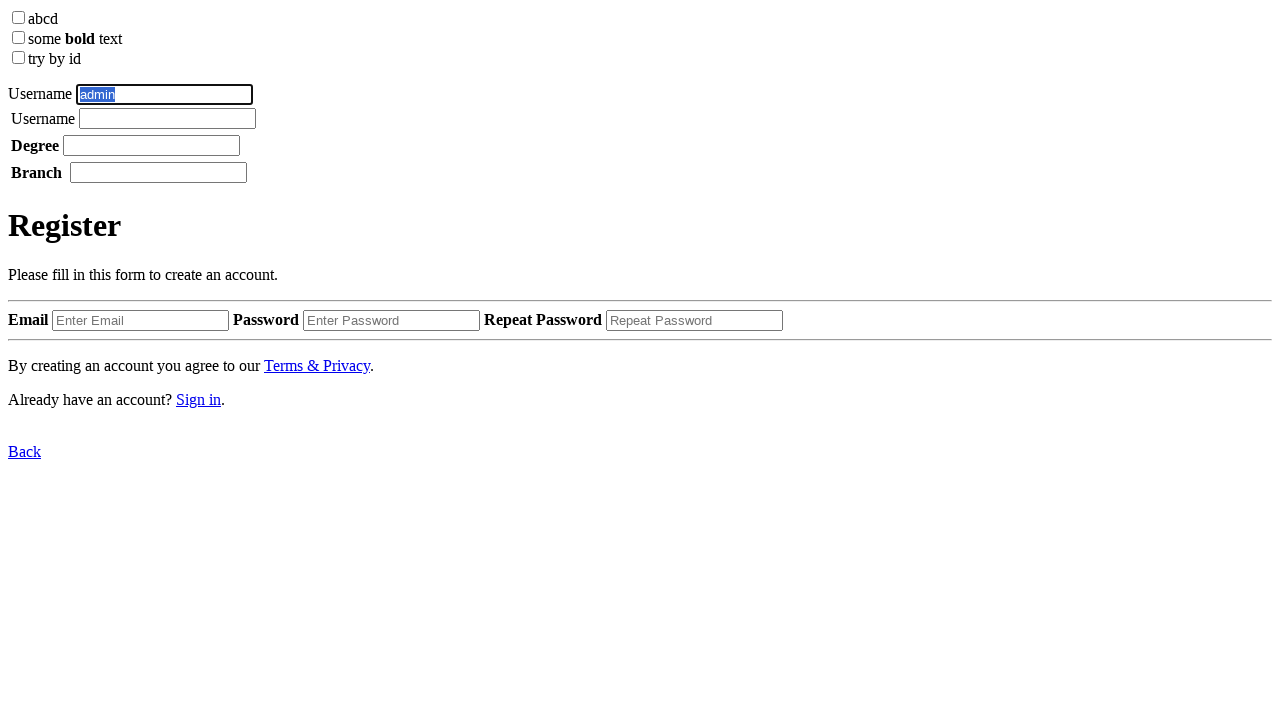

Pressed Ctrl+C to copy selected text on input[type='textbox'] >> nth=0
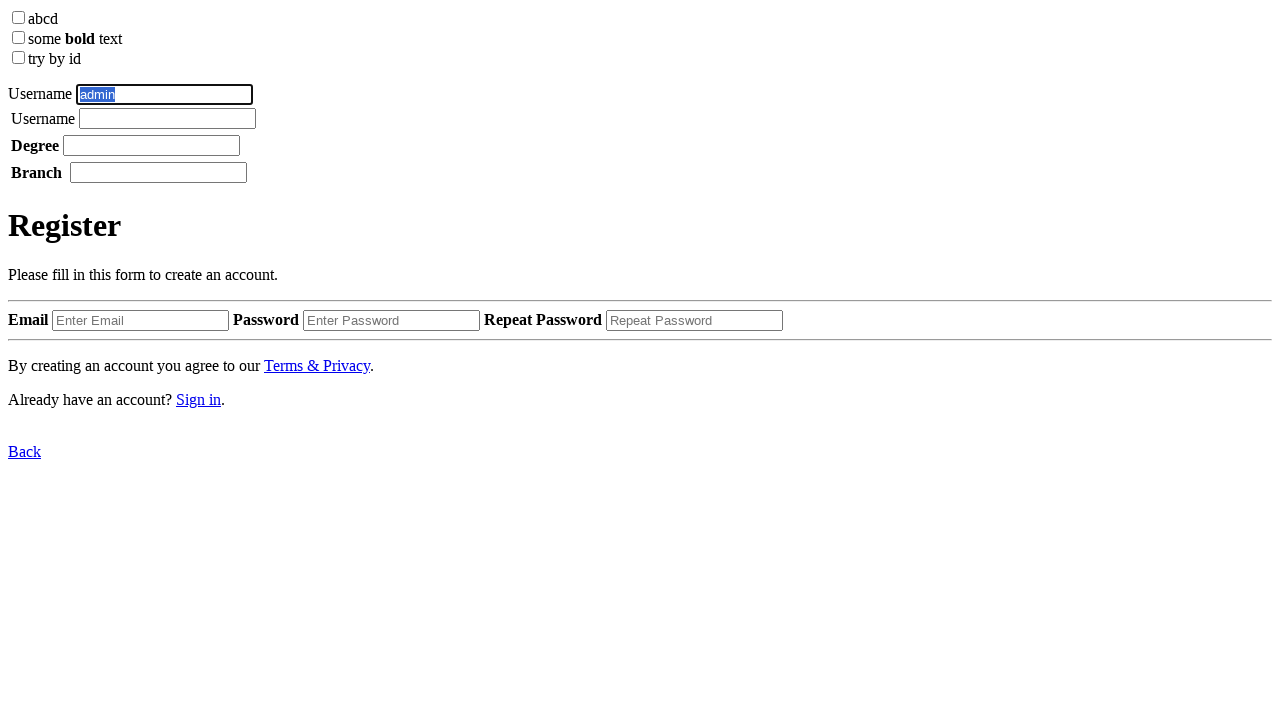

Pressed Ctrl+V to paste text on input[type='textbox'] >> nth=0
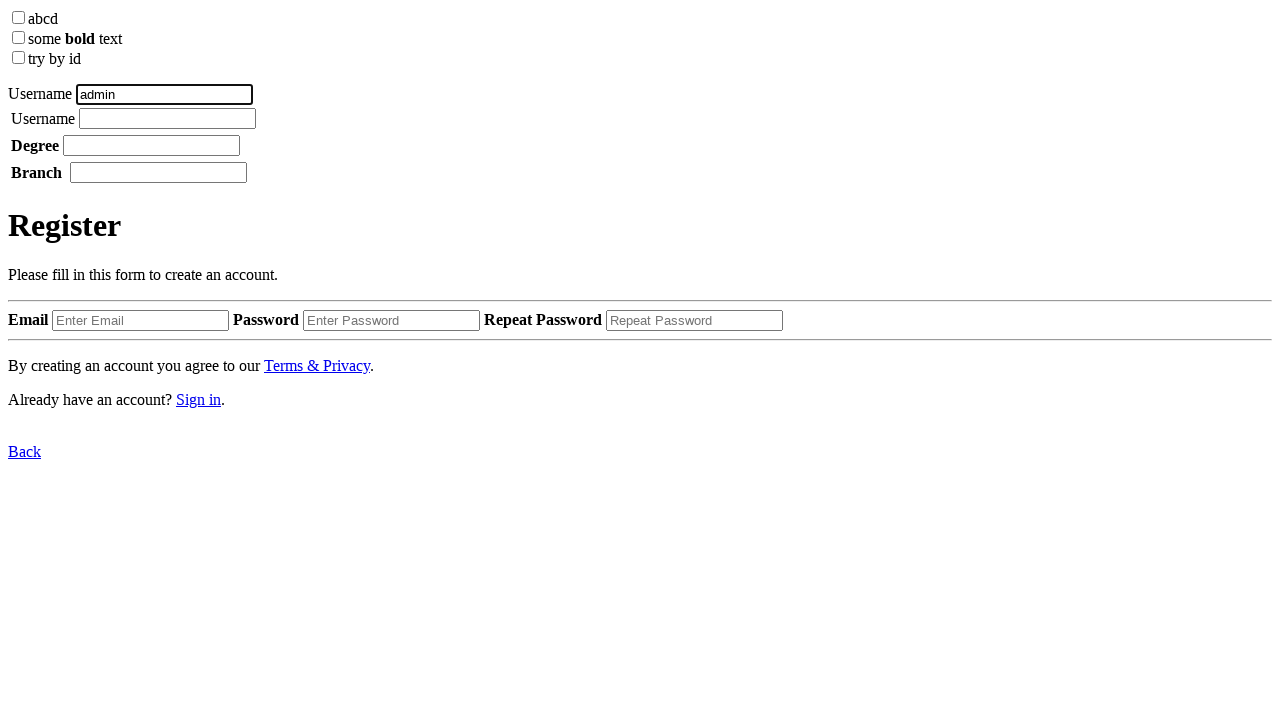

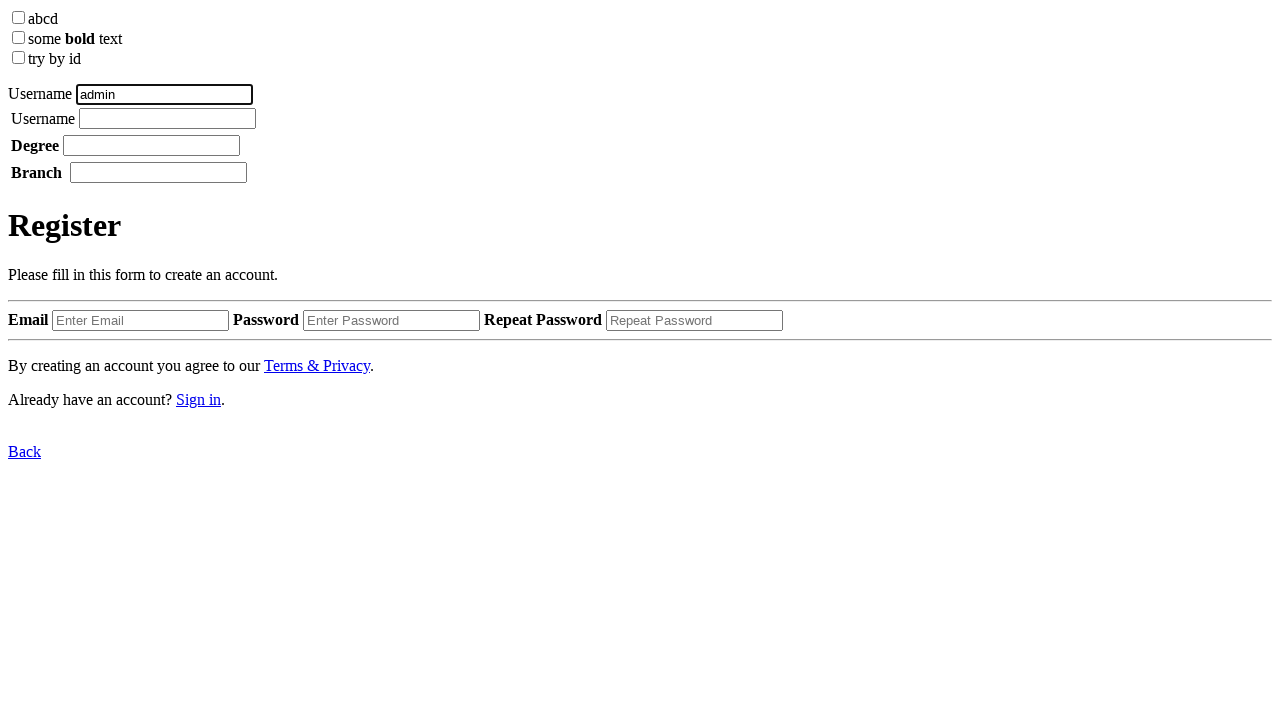